Navigates to DuckDuckGo homepage

Starting URL: http://www.duckduckgo.com

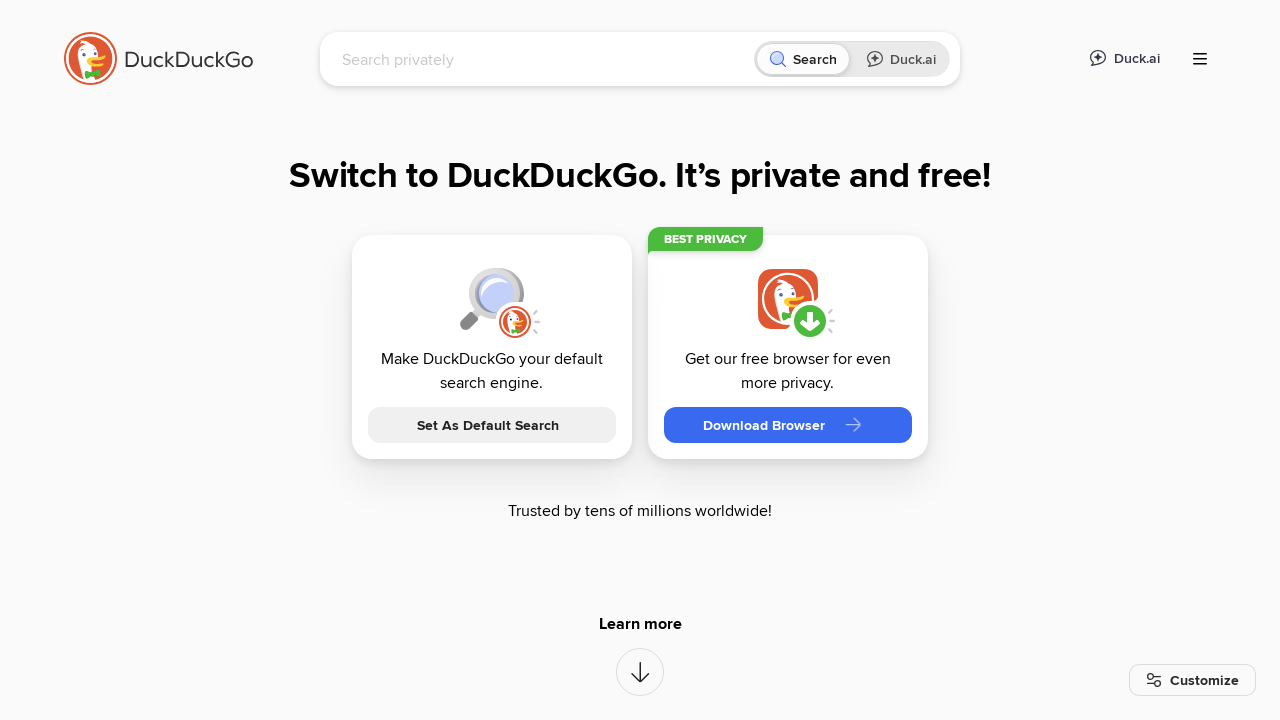

Navigated to DuckDuckGo homepage at http://www.duckduckgo.com
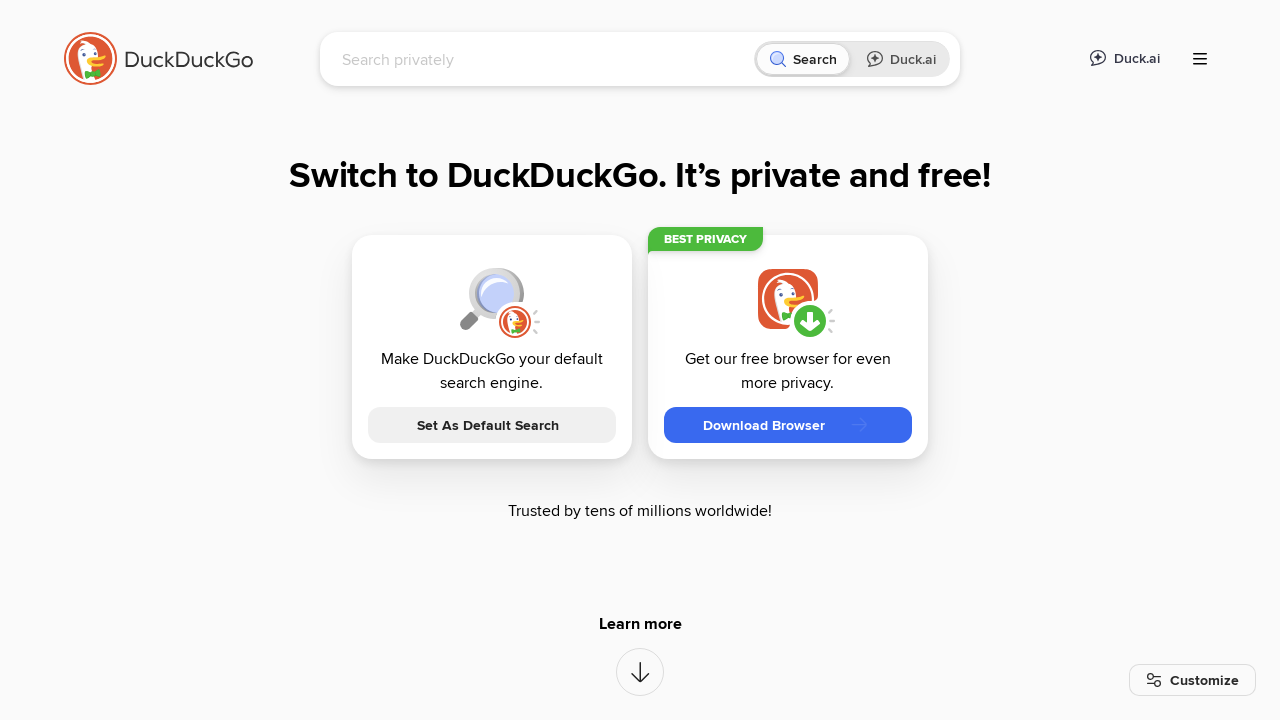

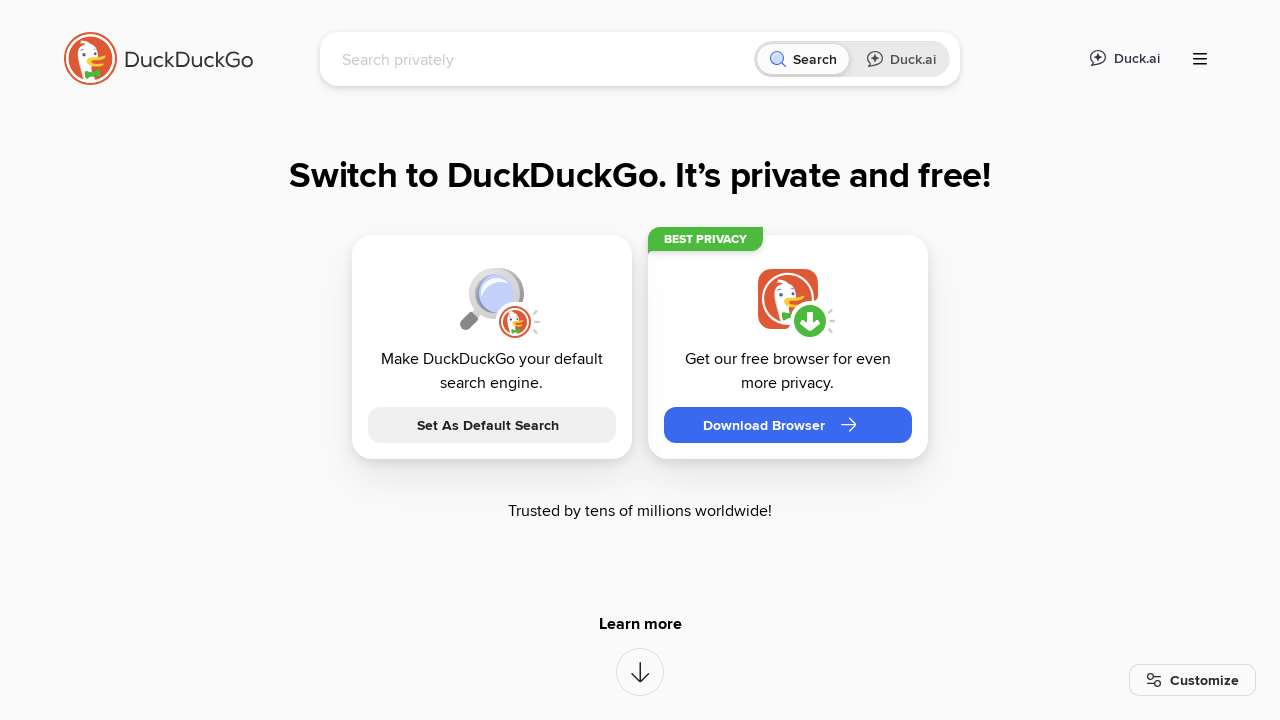